Tests JavaScript prompt alert by clicking a button, entering text into the prompt, accepting it, and verifying the entered text is displayed in the result.

Starting URL: https://loopcamp.vercel.app/javascript-alerts.html

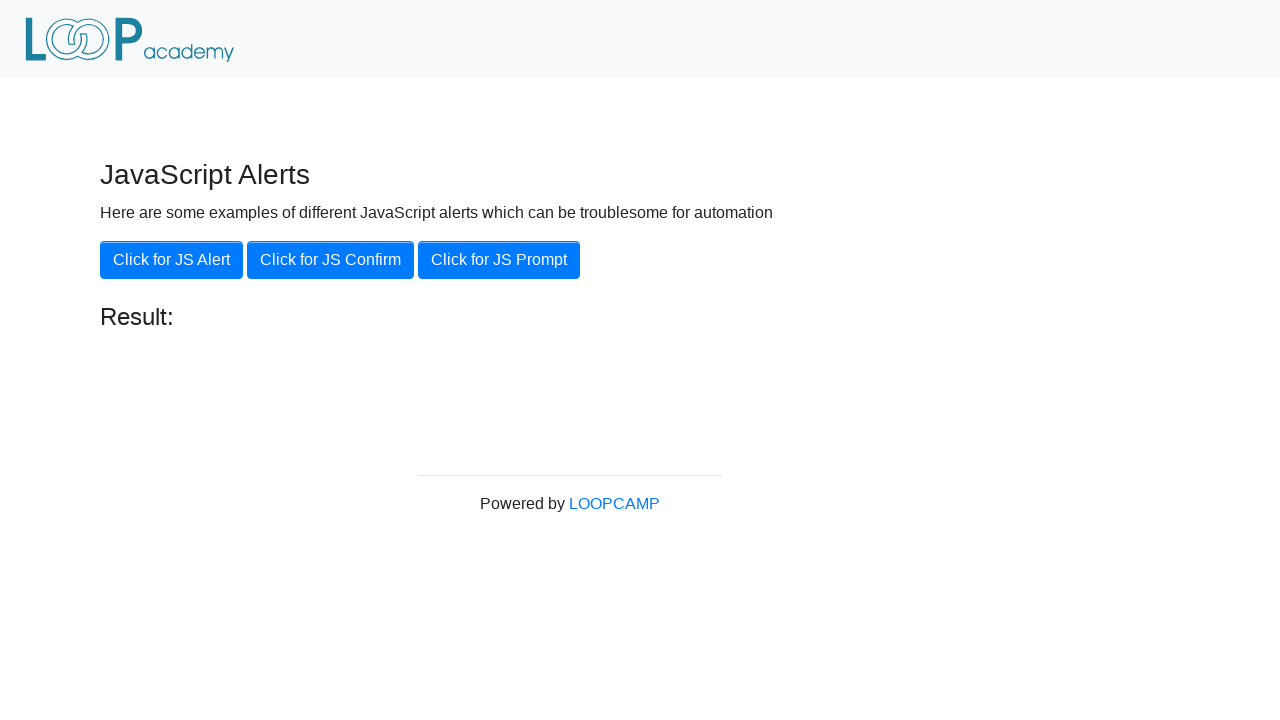

Set up dialog handler to accept prompt with text 'Loopcamp'
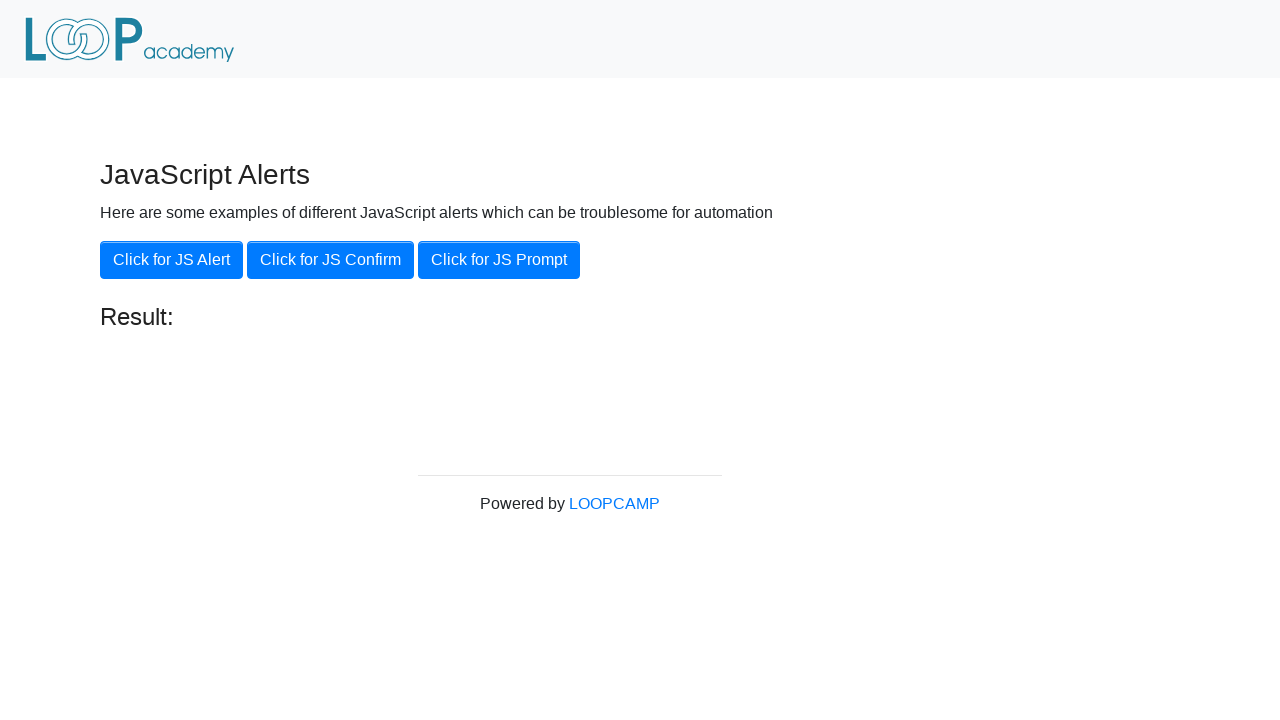

Clicked the 'Click for JS Prompt' button at (499, 260) on xpath=//button[.='Click for JS Prompt']
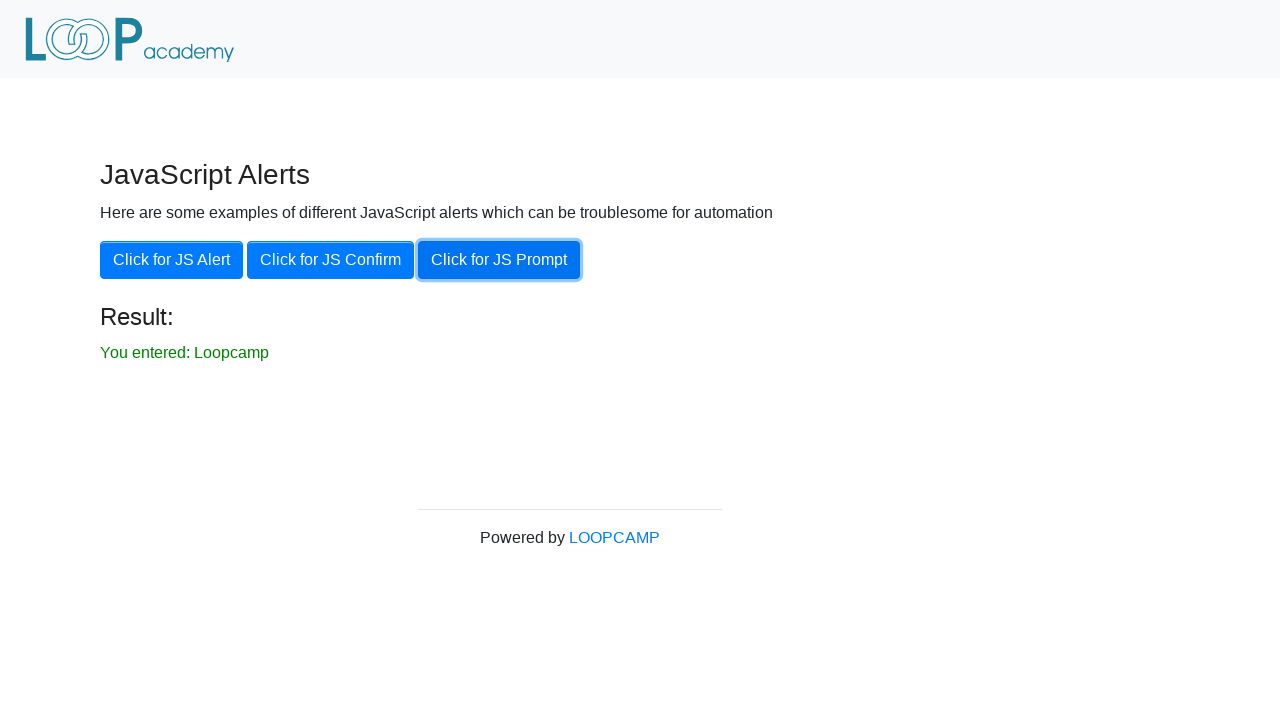

Result element loaded after accepting prompt
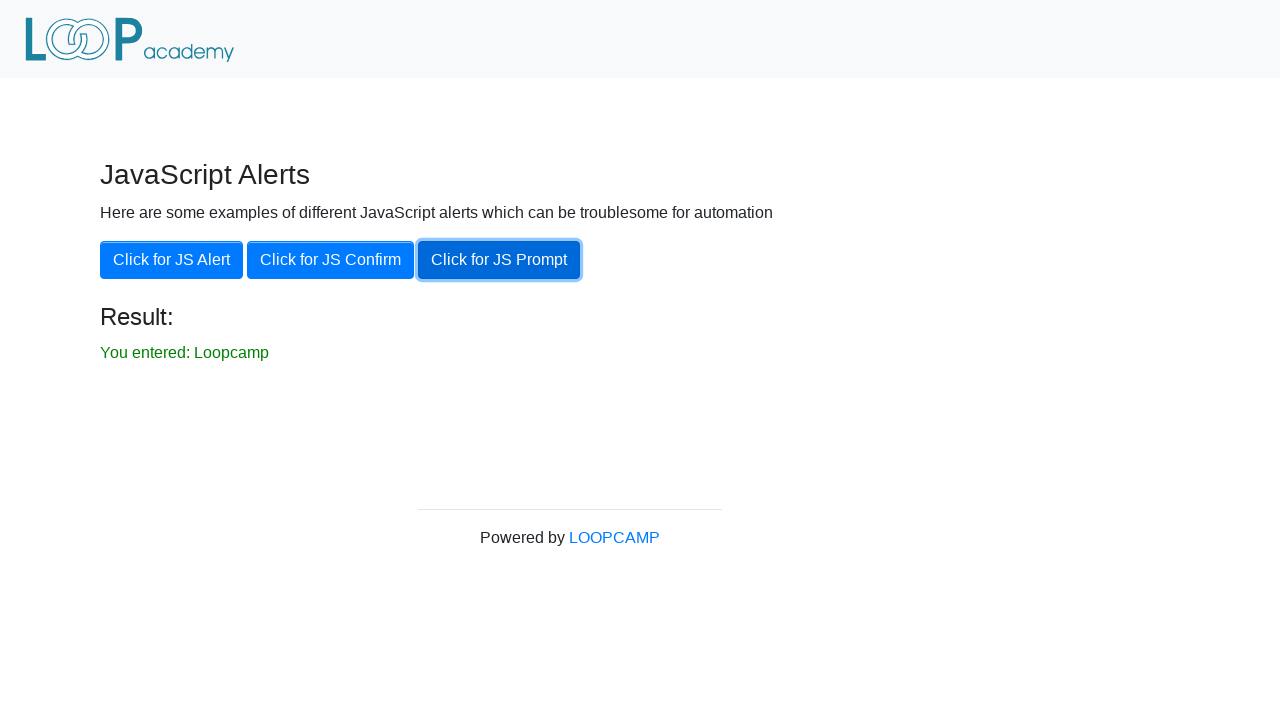

Retrieved result text from #result element
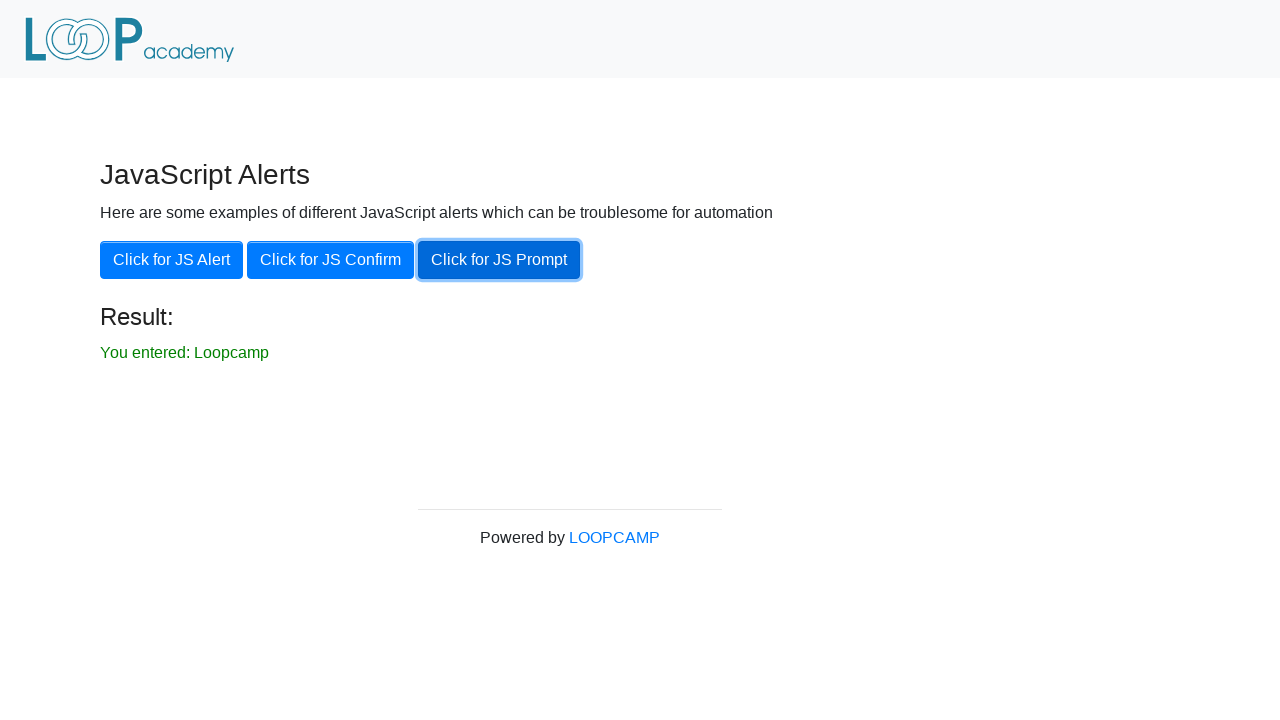

Verified result text matches expected value 'You entered: Loopcamp'
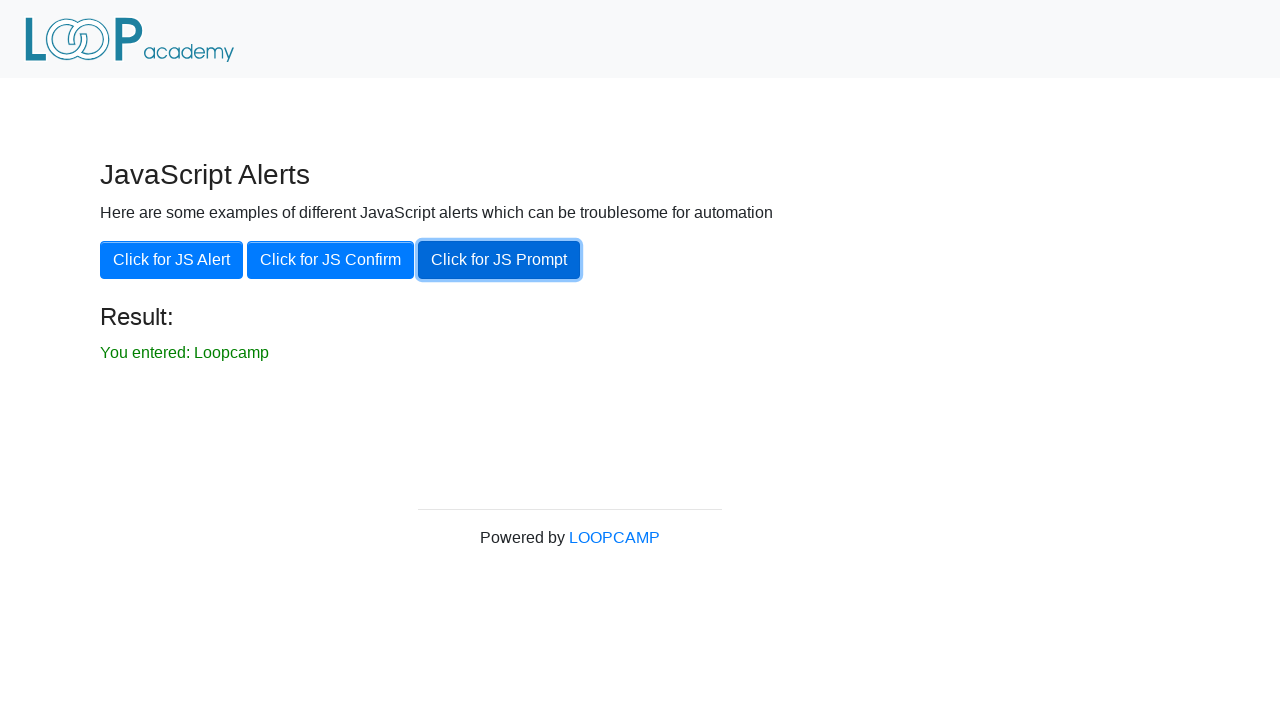

Set up dialog handler to dismiss prompt
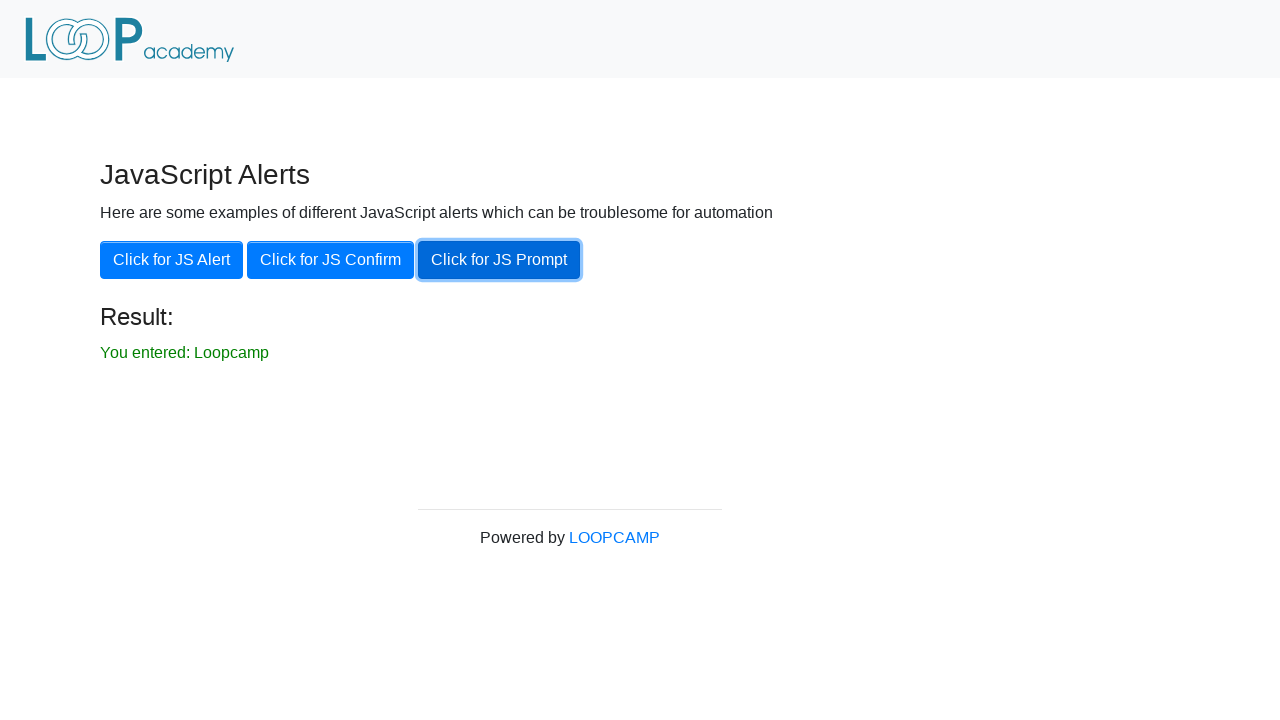

Clicked the 'Click for JS Prompt' button again at (499, 260) on xpath=//button[.='Click for JS Prompt']
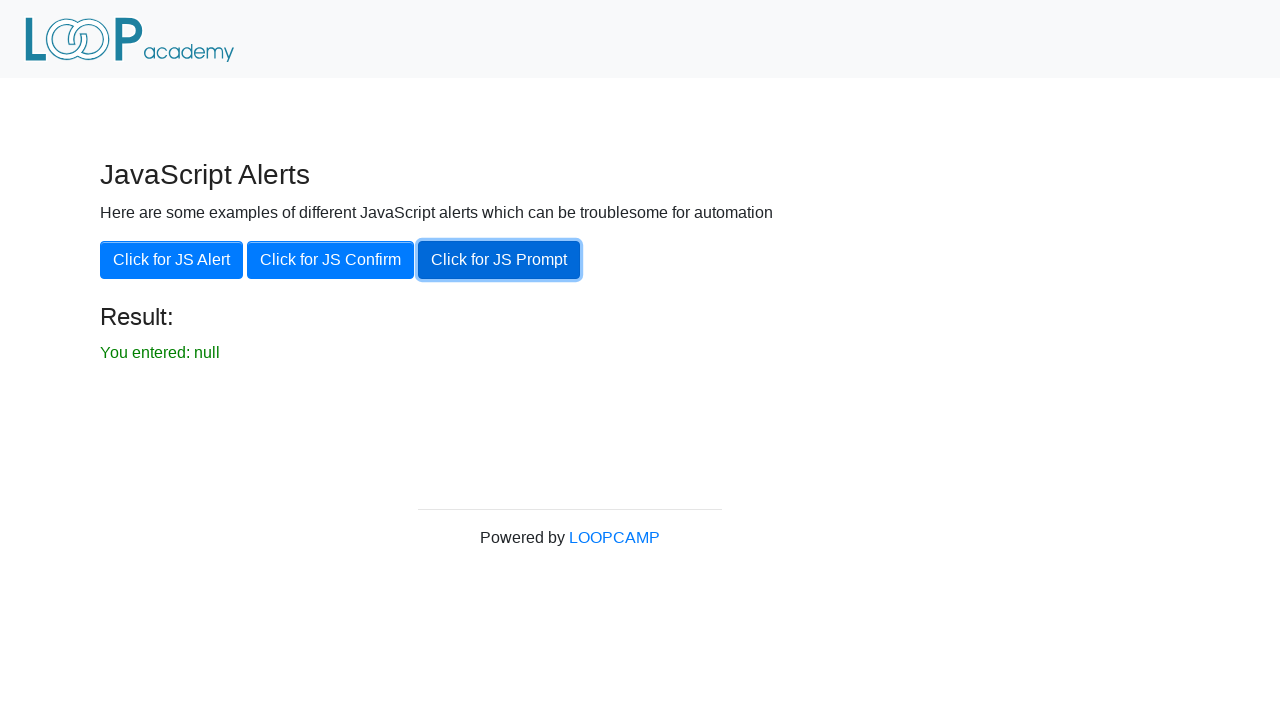

Retrieved result text after dismissing prompt
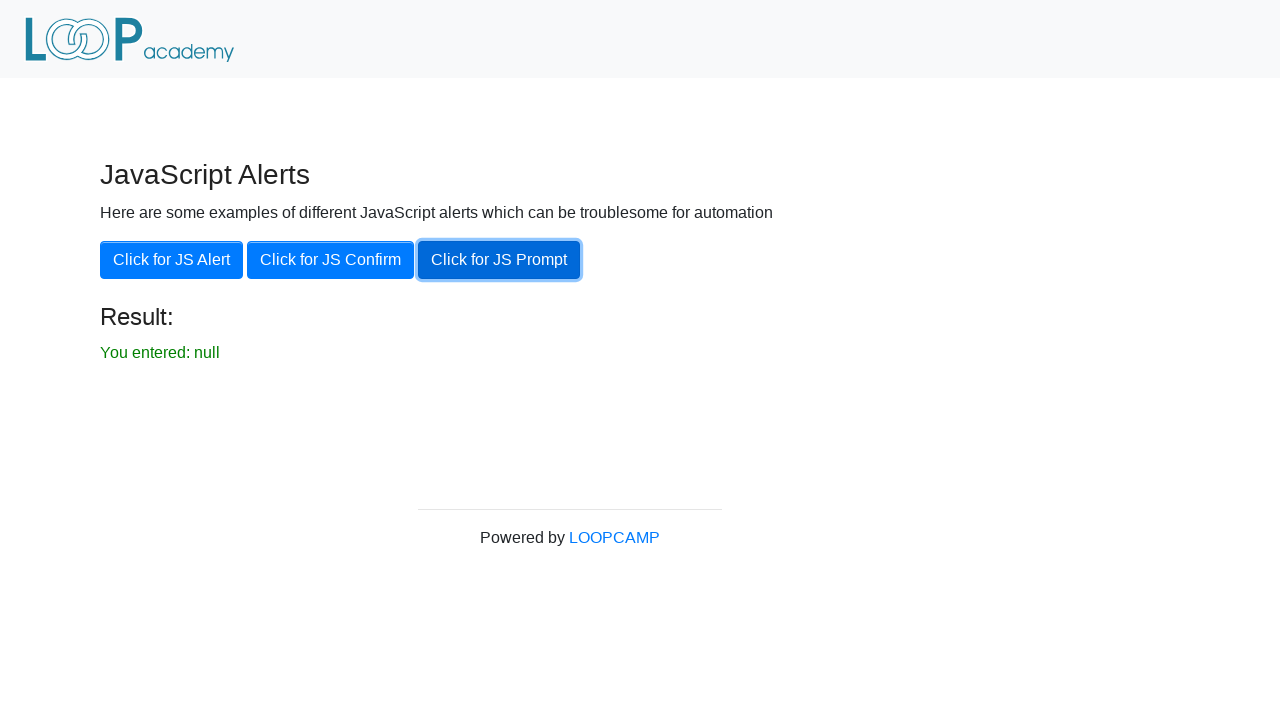

Verified result text shows null when prompt was dismissed
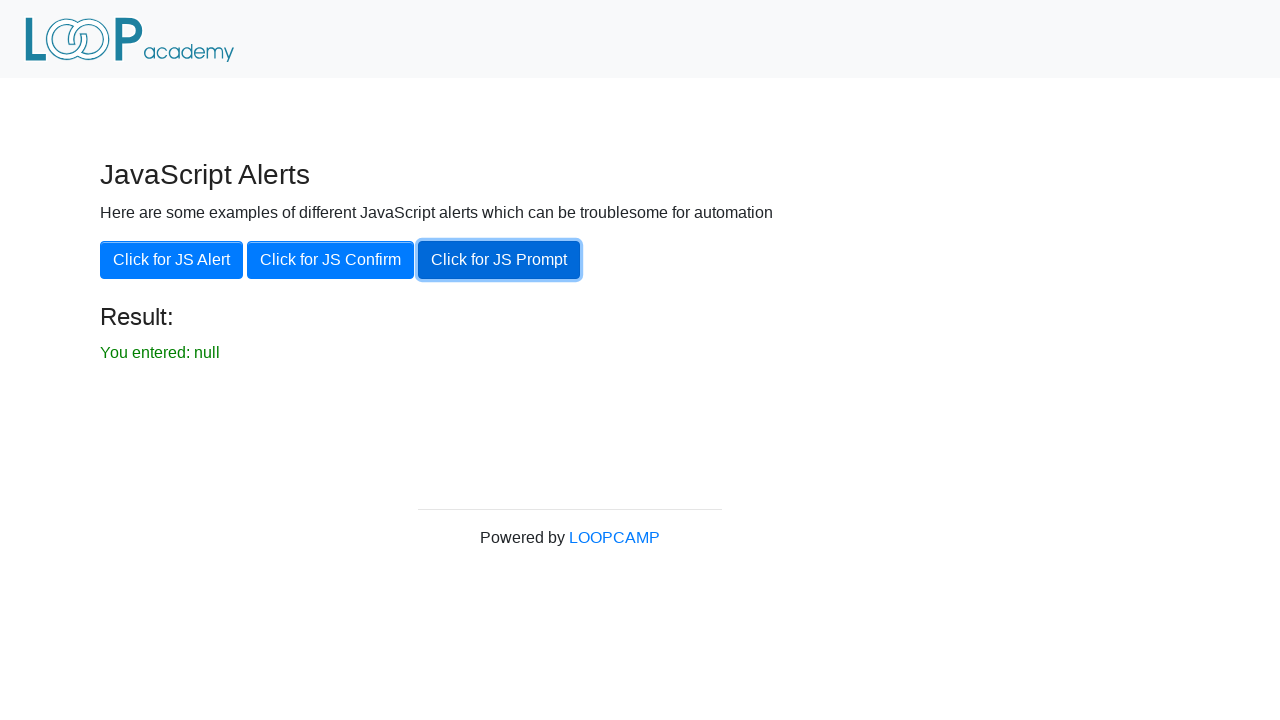

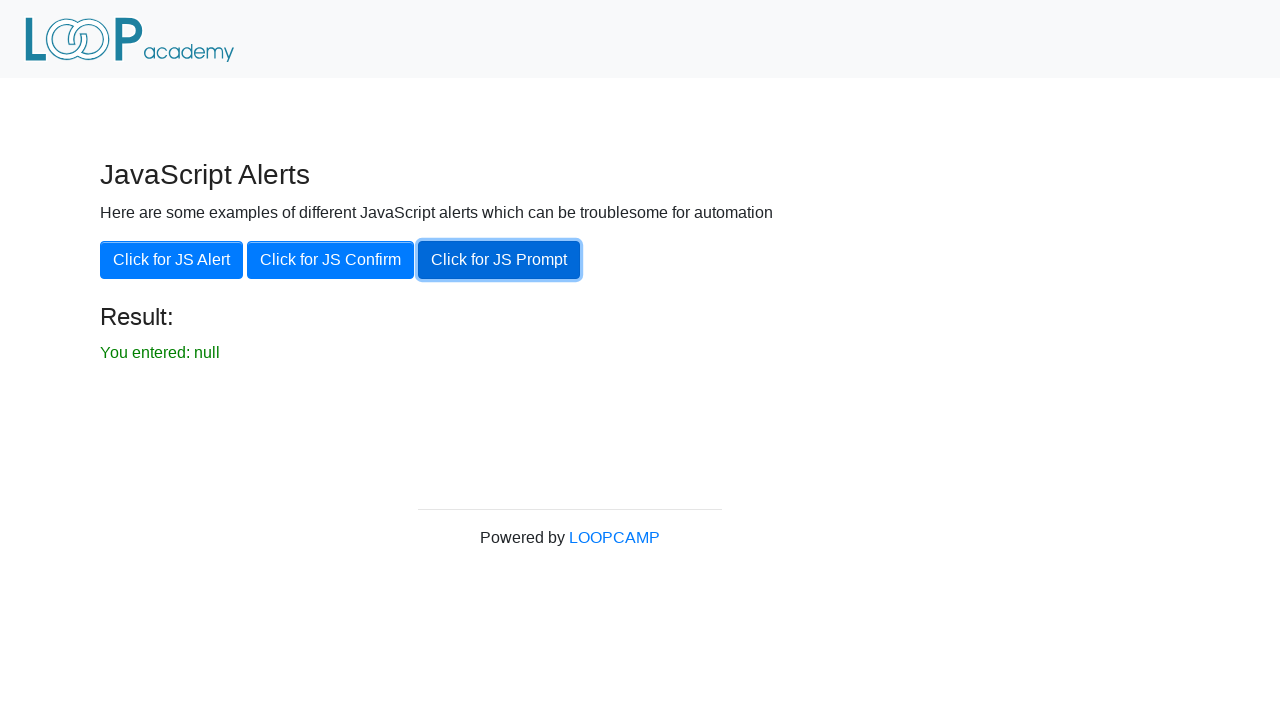